Tests dropdown functionality by selecting options using different methods (by index, by value, by visible text) and verifying the selections are correct

Starting URL: https://the-internet.herokuapp.com/dropdown

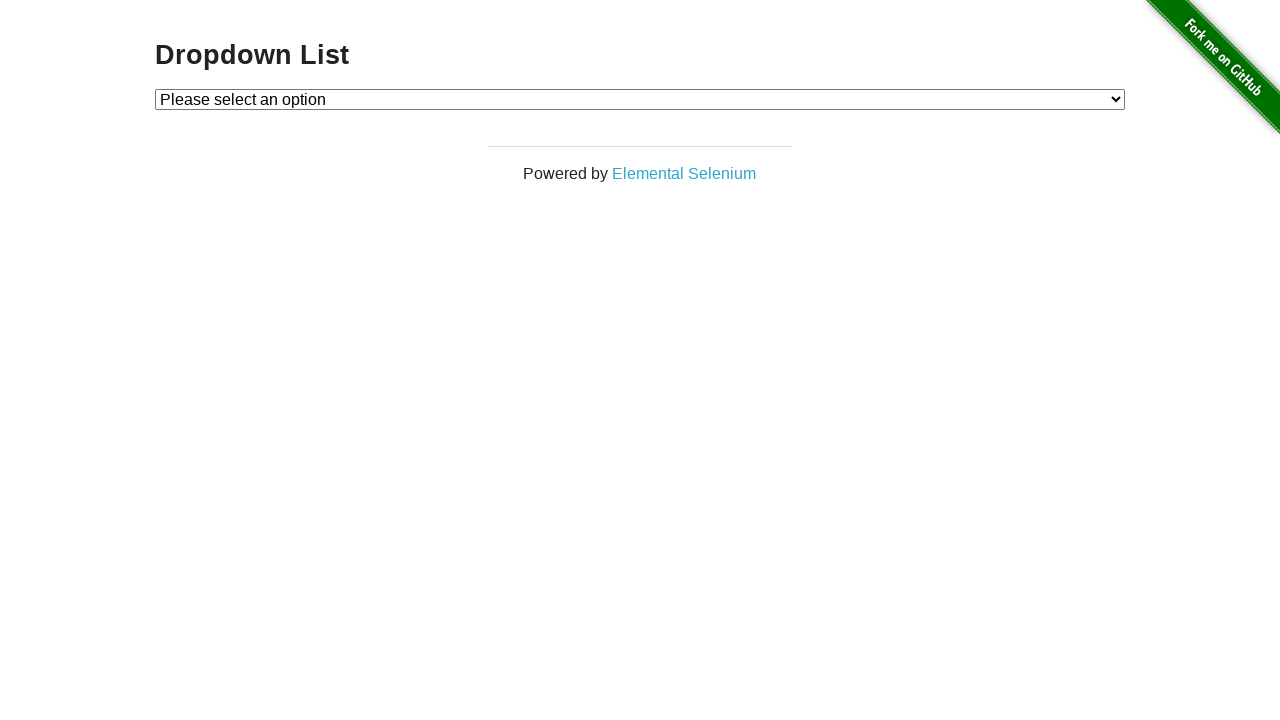

Located dropdown element with id 'dropdown'
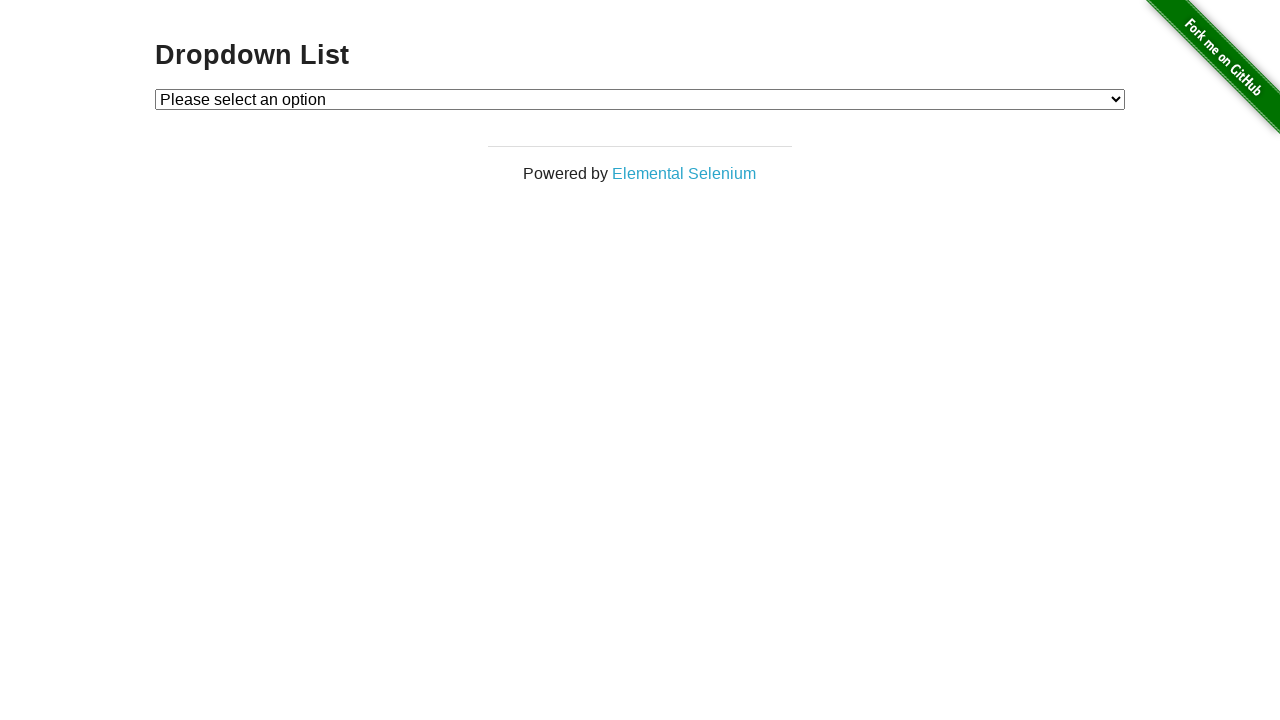

Selected Option 1 using index 1 on #dropdown
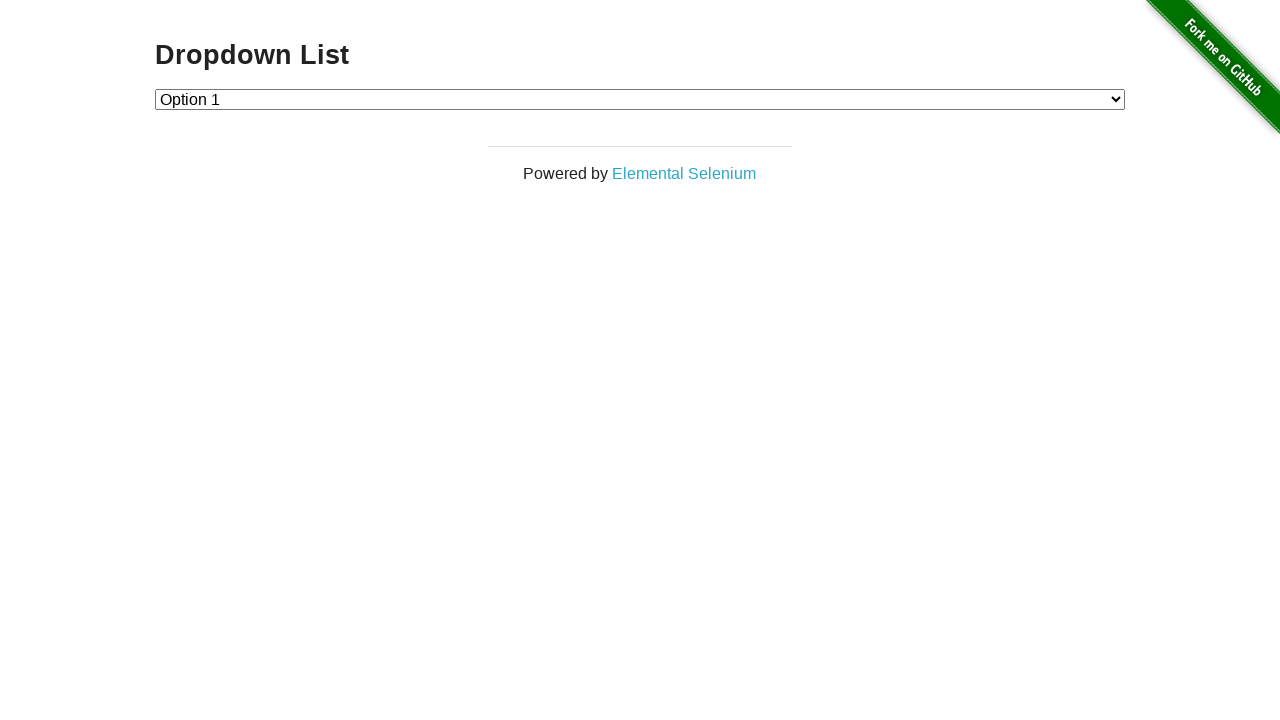

Verified that Option 1 is currently selected
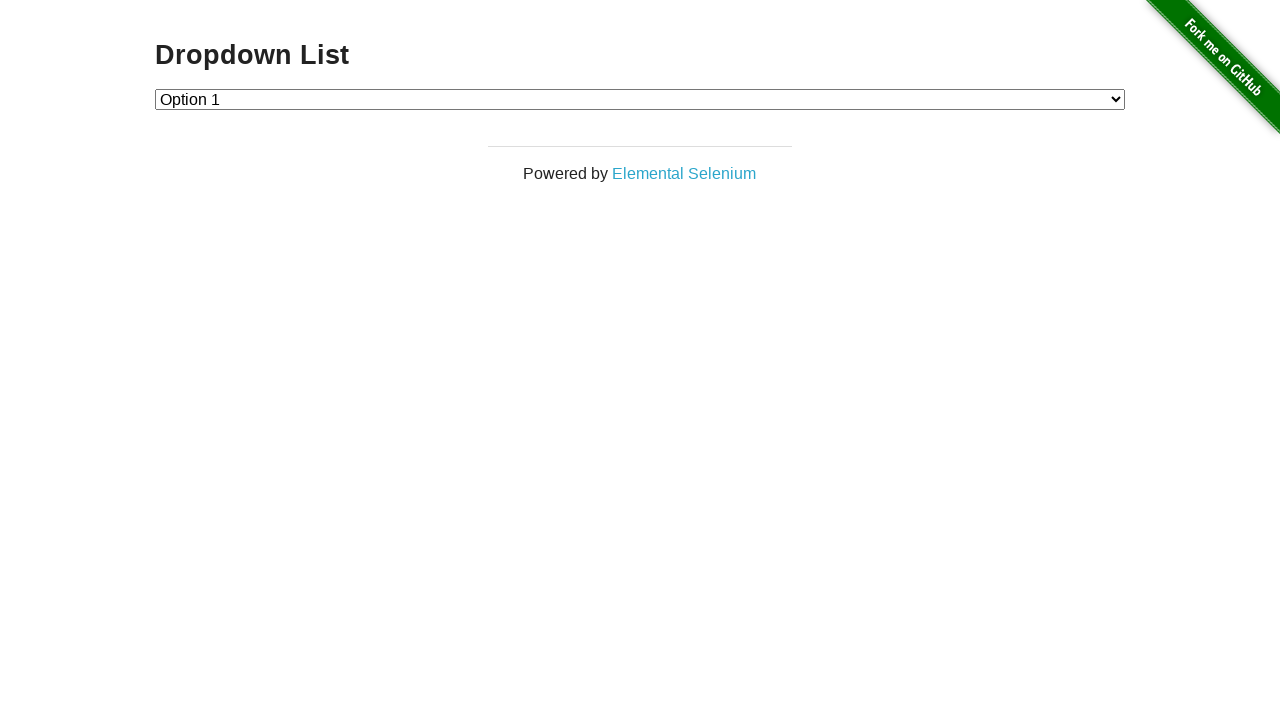

Selected Option 2 using value '2' on #dropdown
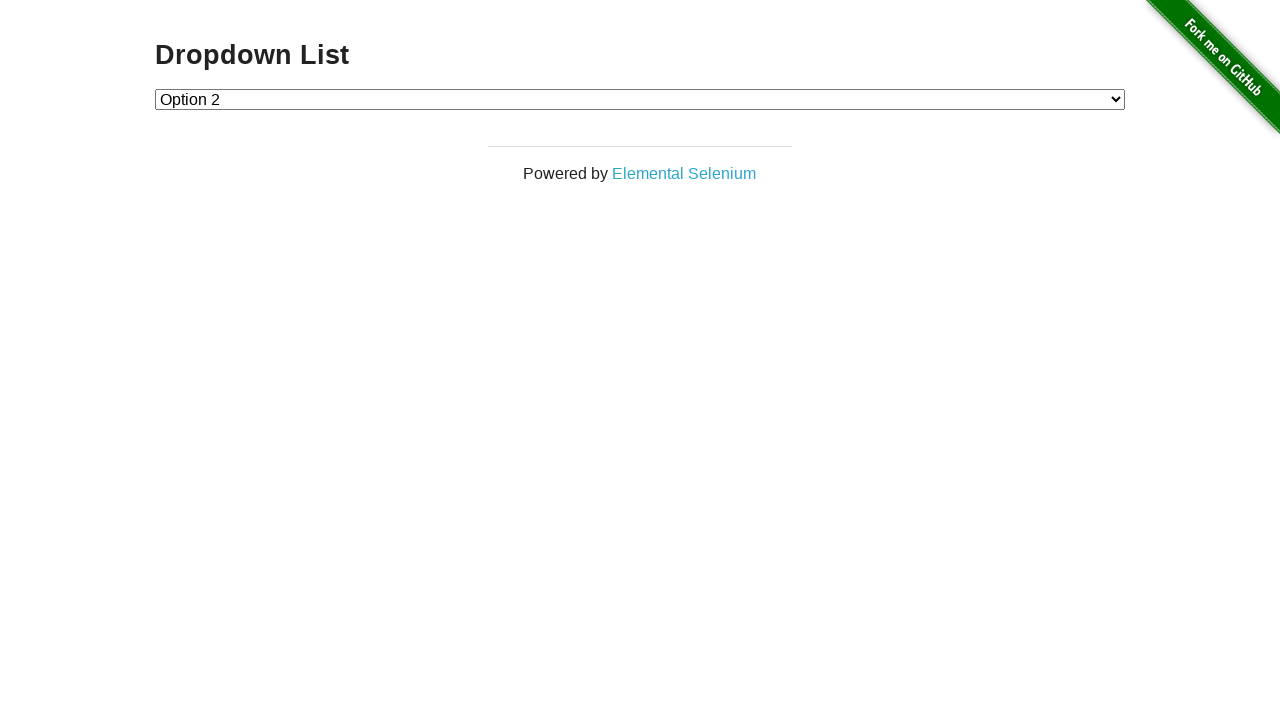

Verified that Option 2 is currently selected
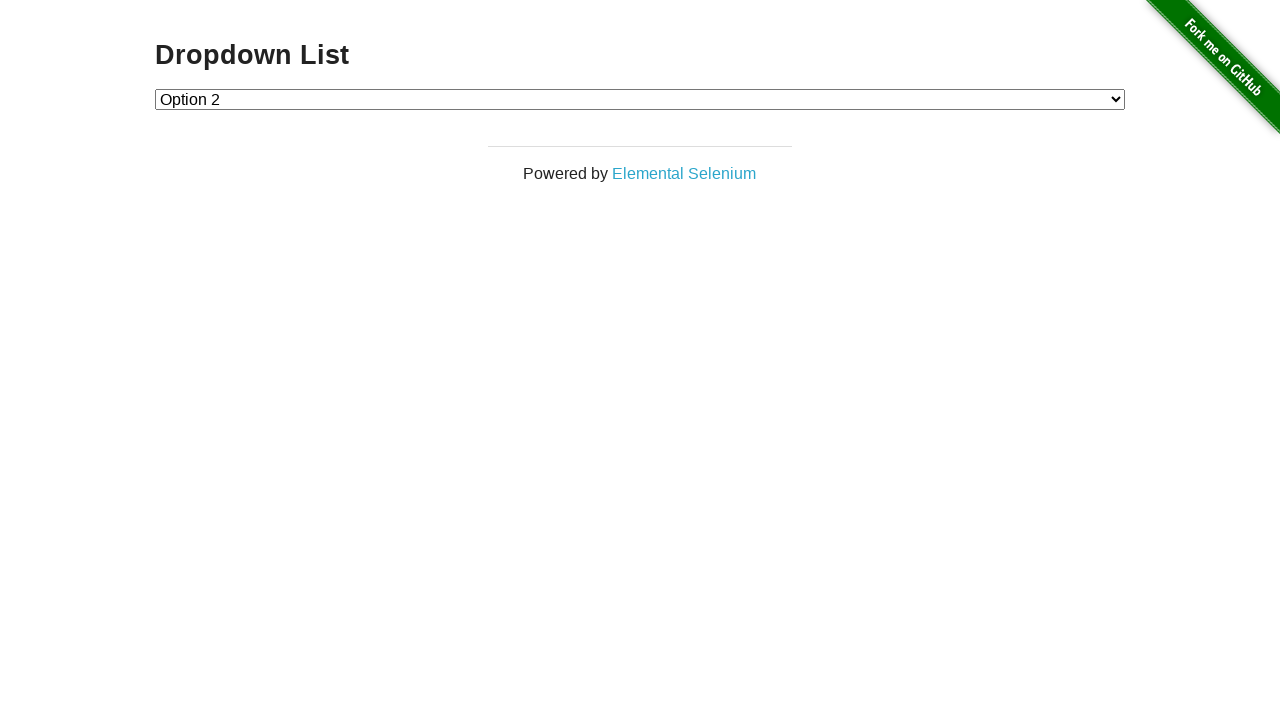

Selected Option 1 using visible text label on #dropdown
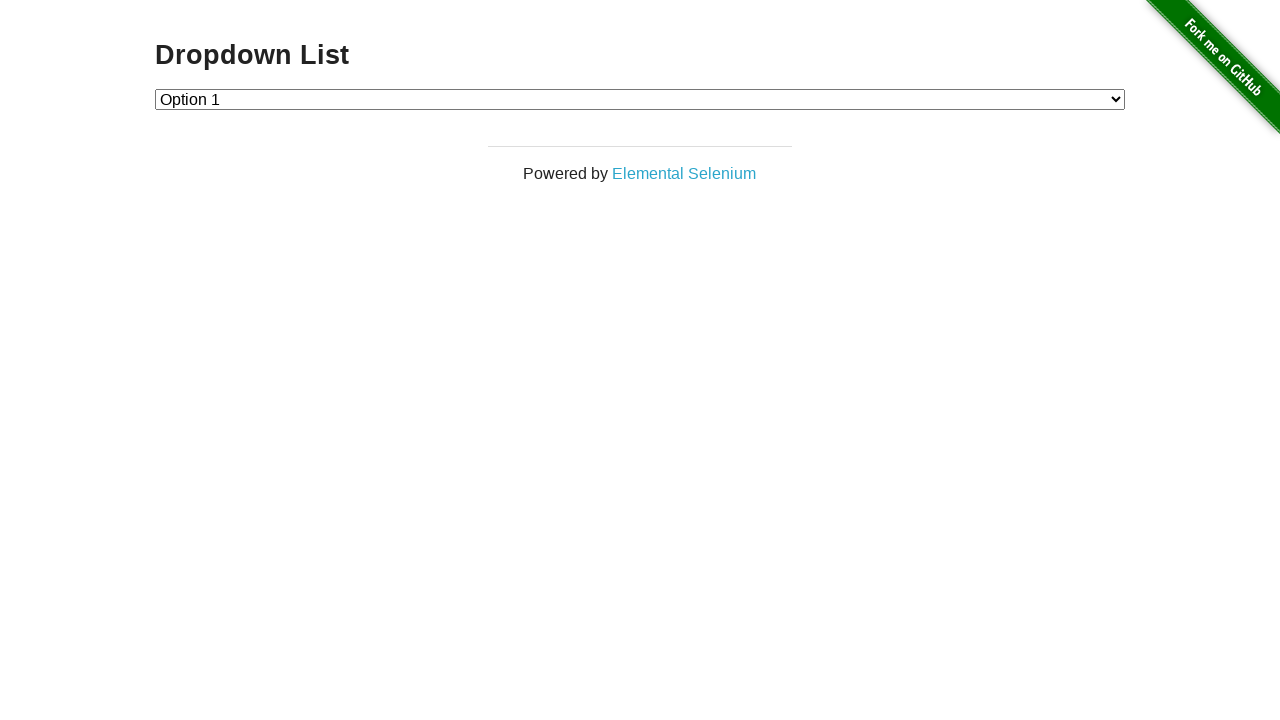

Verified that Option 1 is currently selected
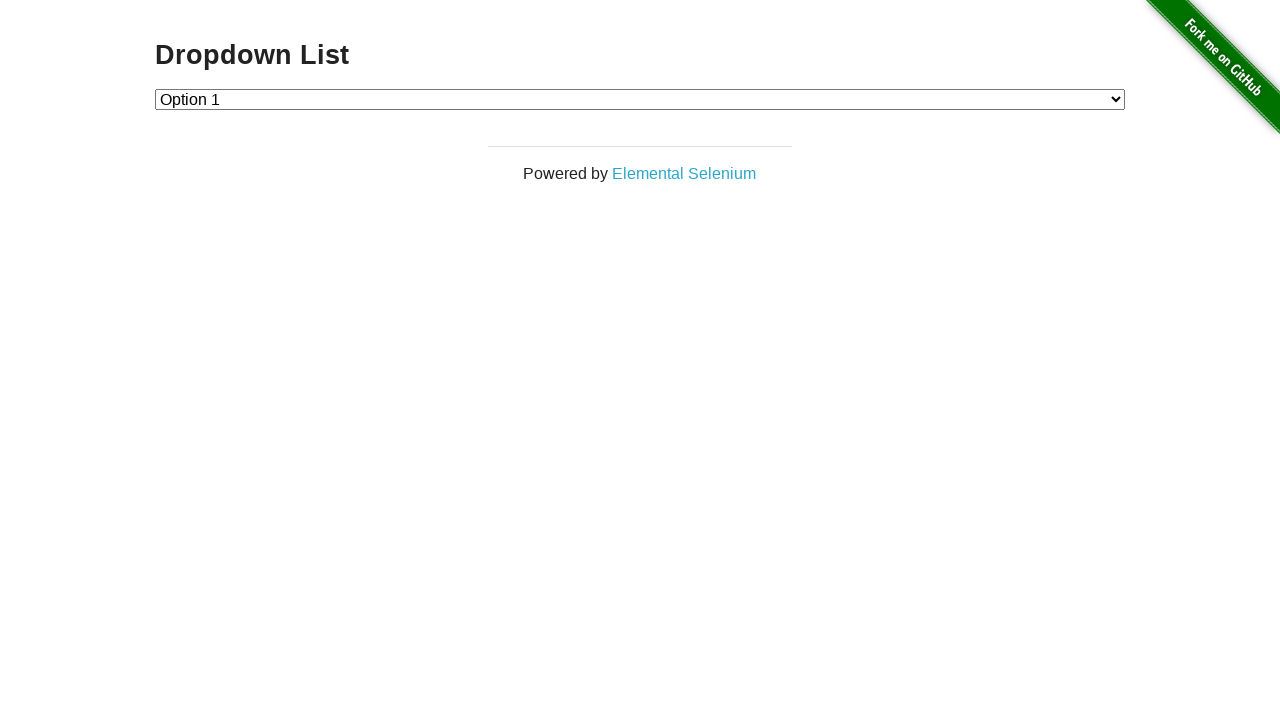

Retrieved all option text contents from dropdown
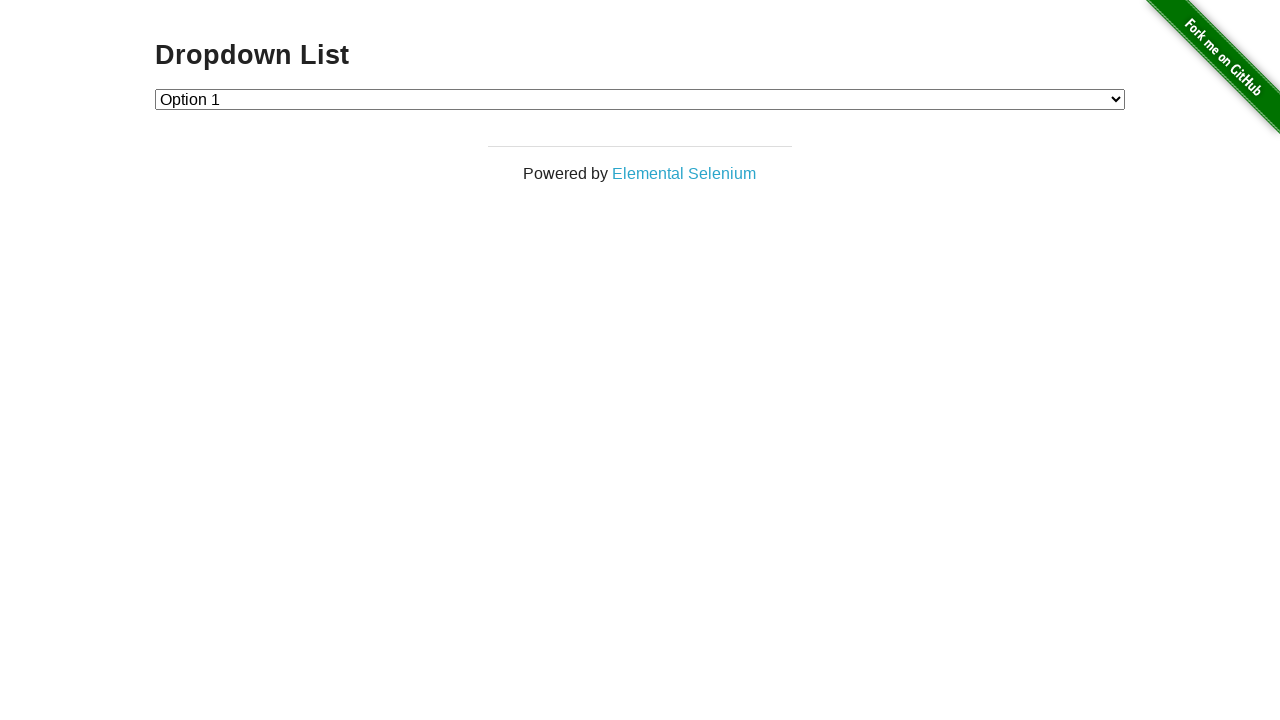

Verified that 'Option 2' text exists in dropdown options
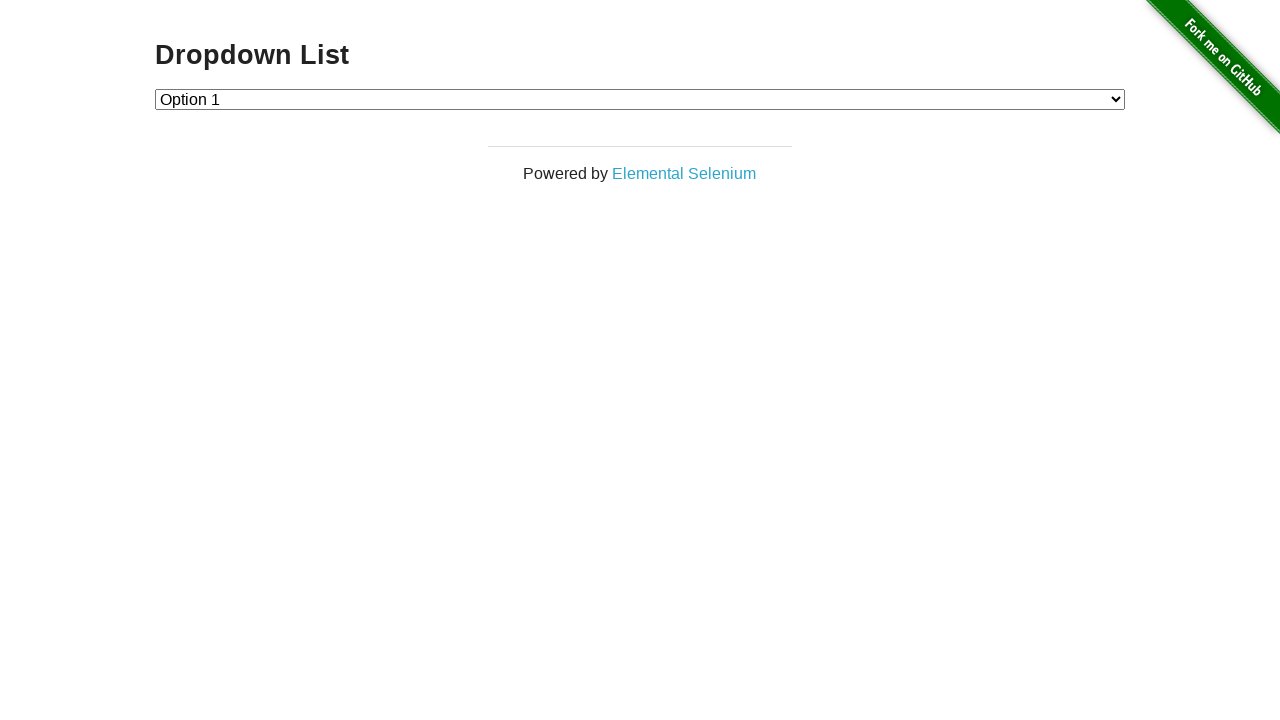

Counted total number of options in dropdown
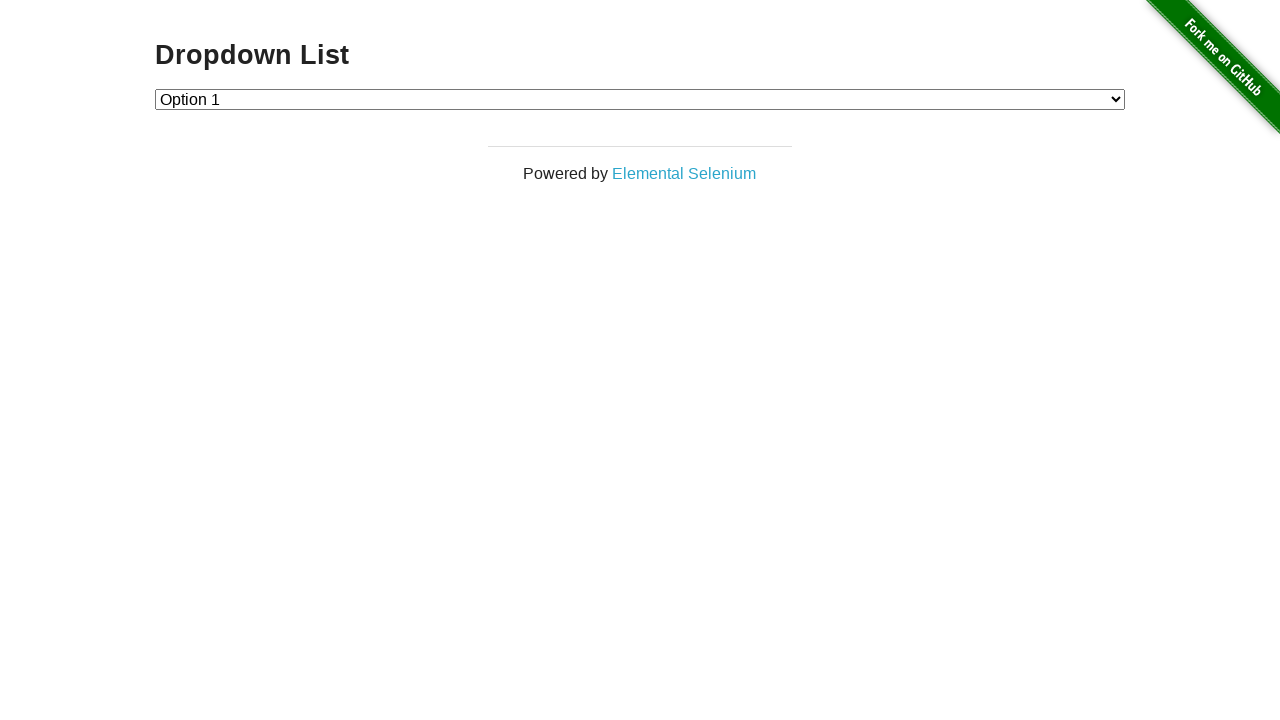

Verified that dropdown contains exactly 3 options
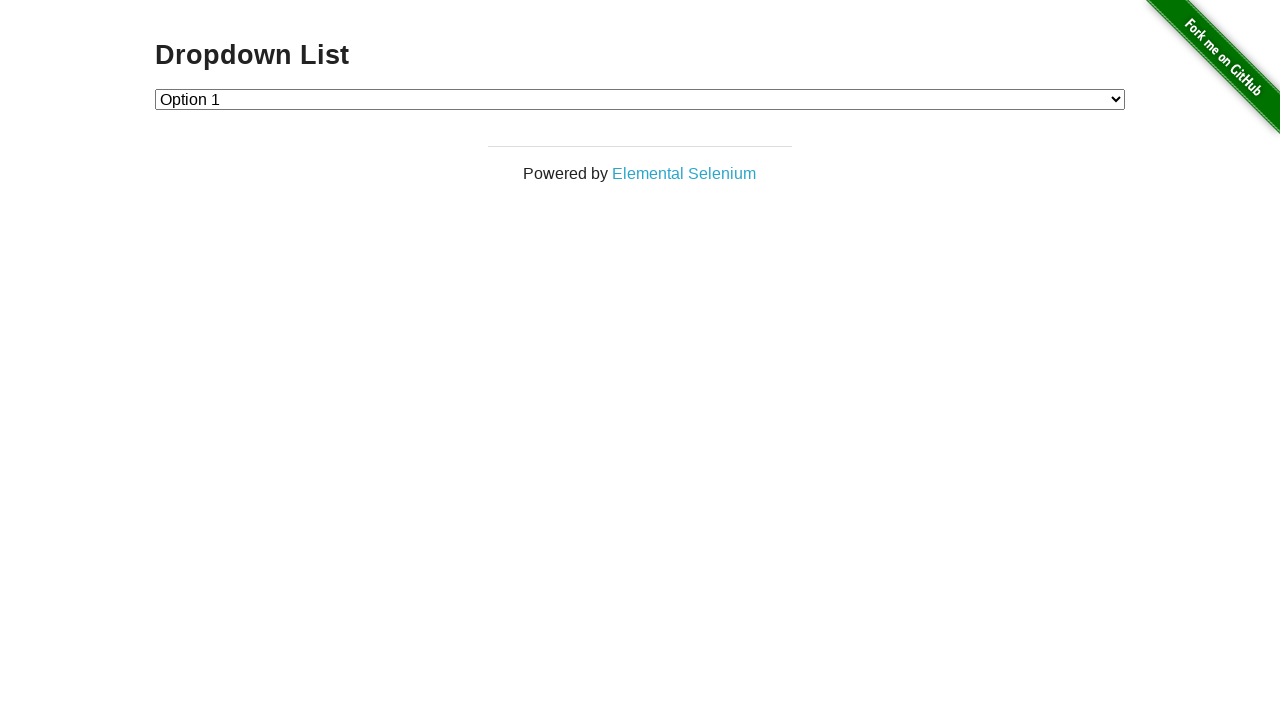

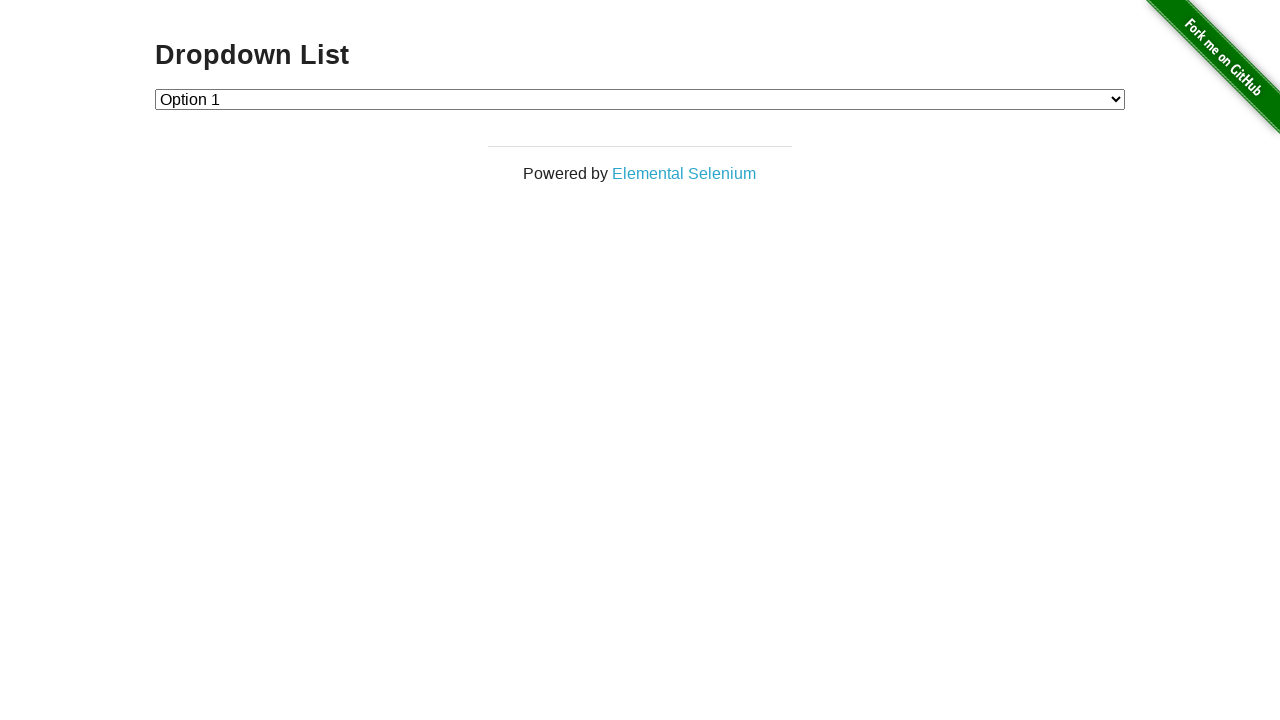